Navigates to the OrangeHRM demo application and verifies the page loads by checking the page title.

Starting URL: https://opensource-demo.orangehrmlive.com/

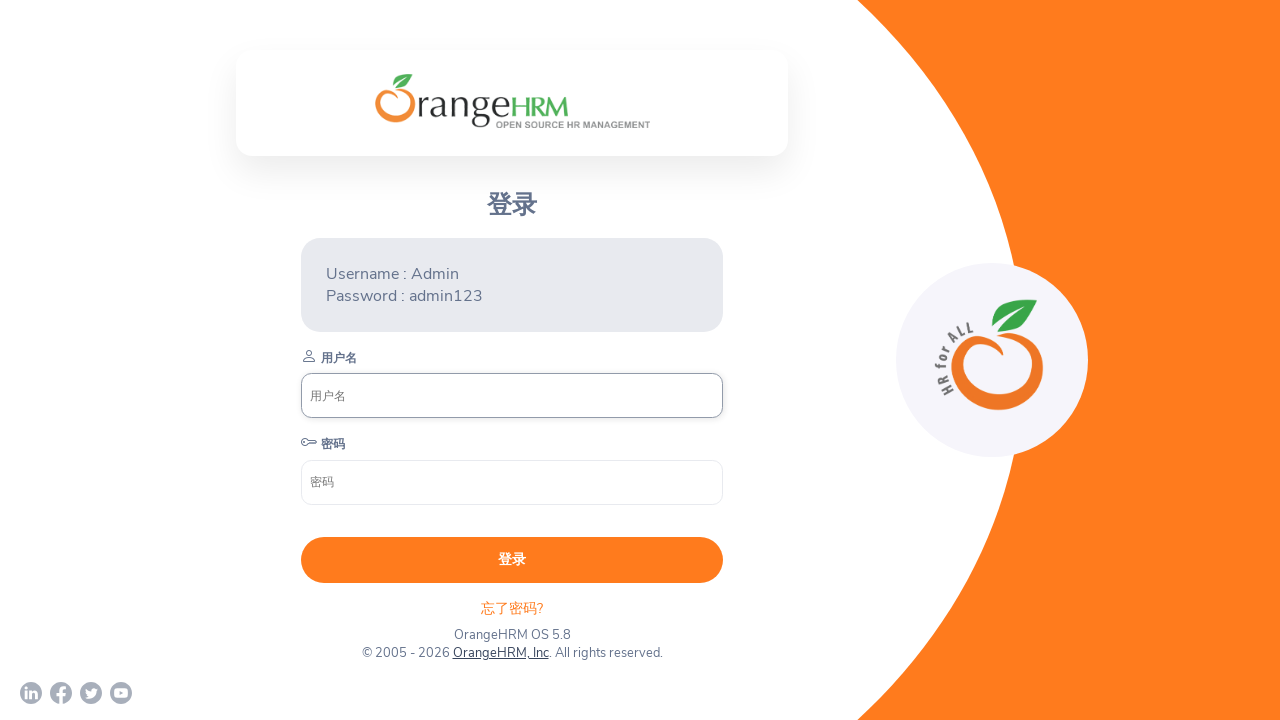

Set viewport size to 1920x1080
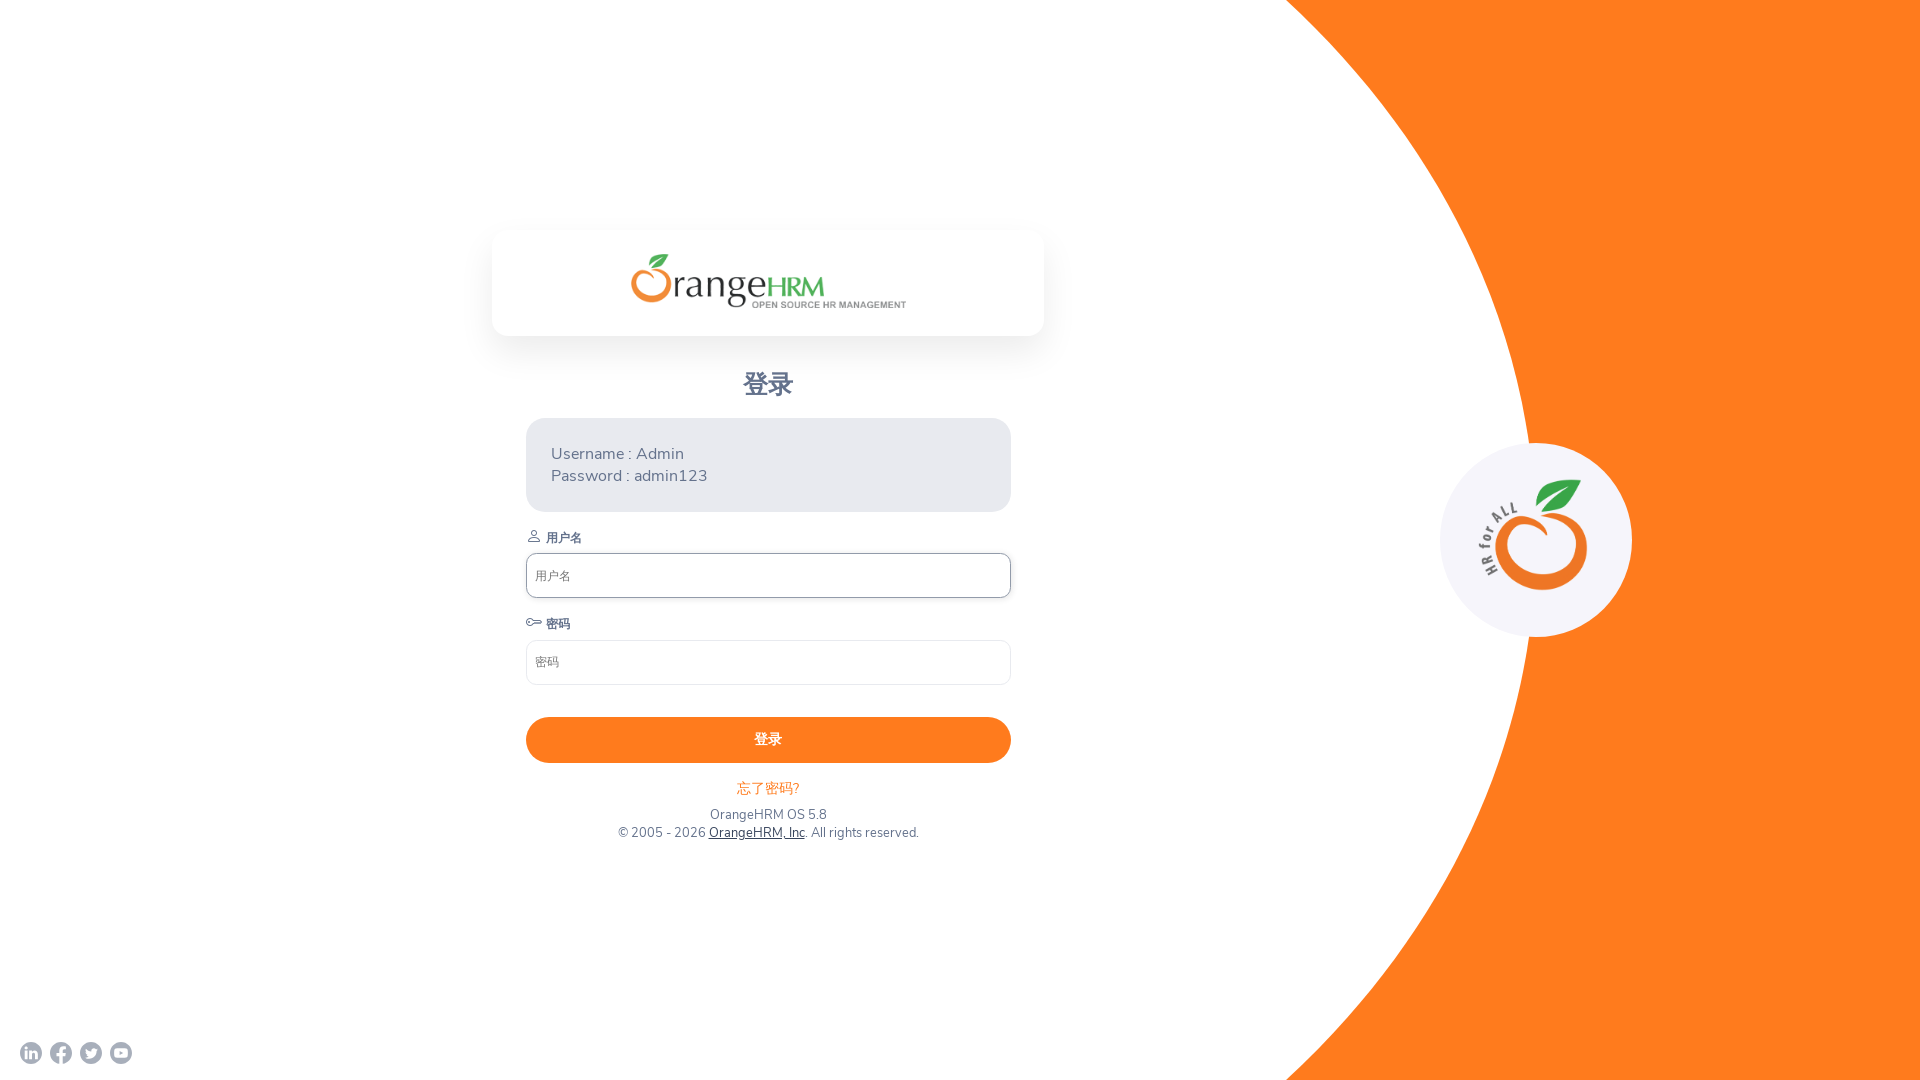

Page loaded with domcontentloaded state
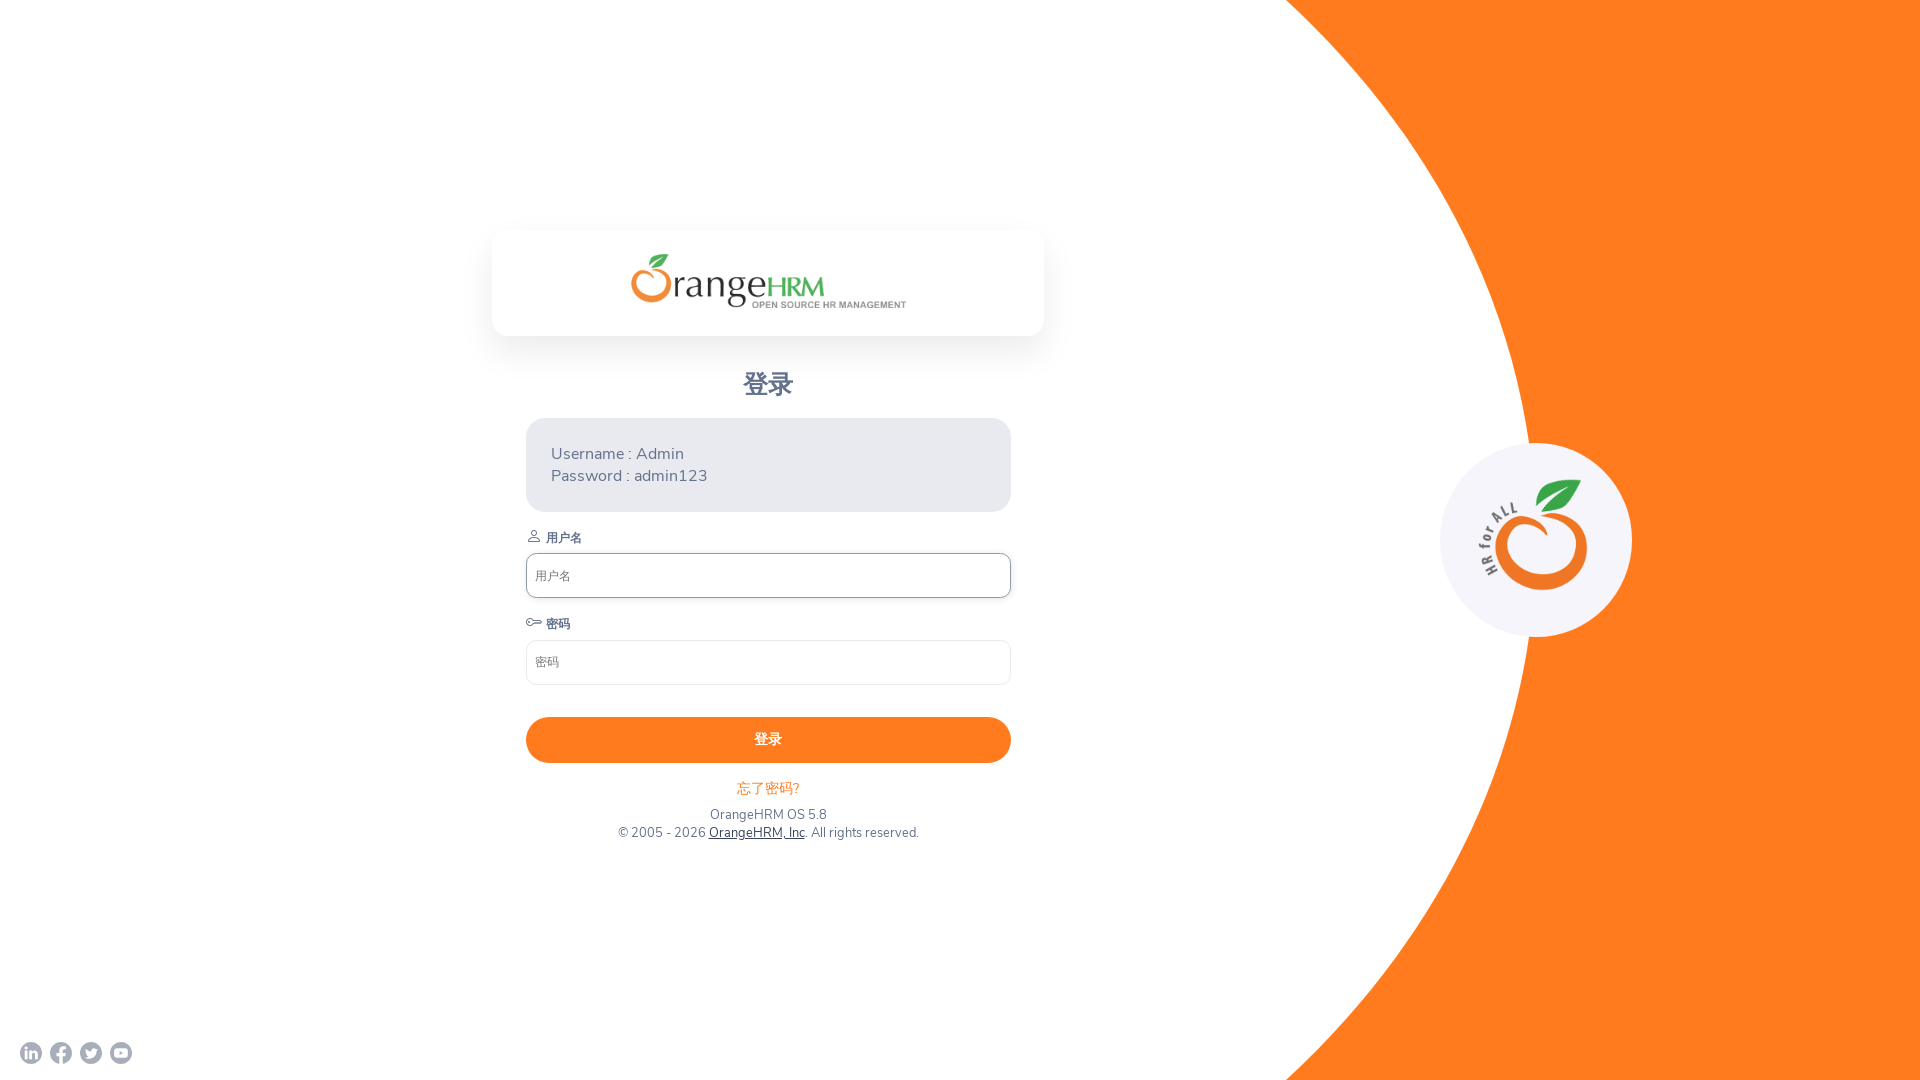

Retrieved page title: OrangeHRM
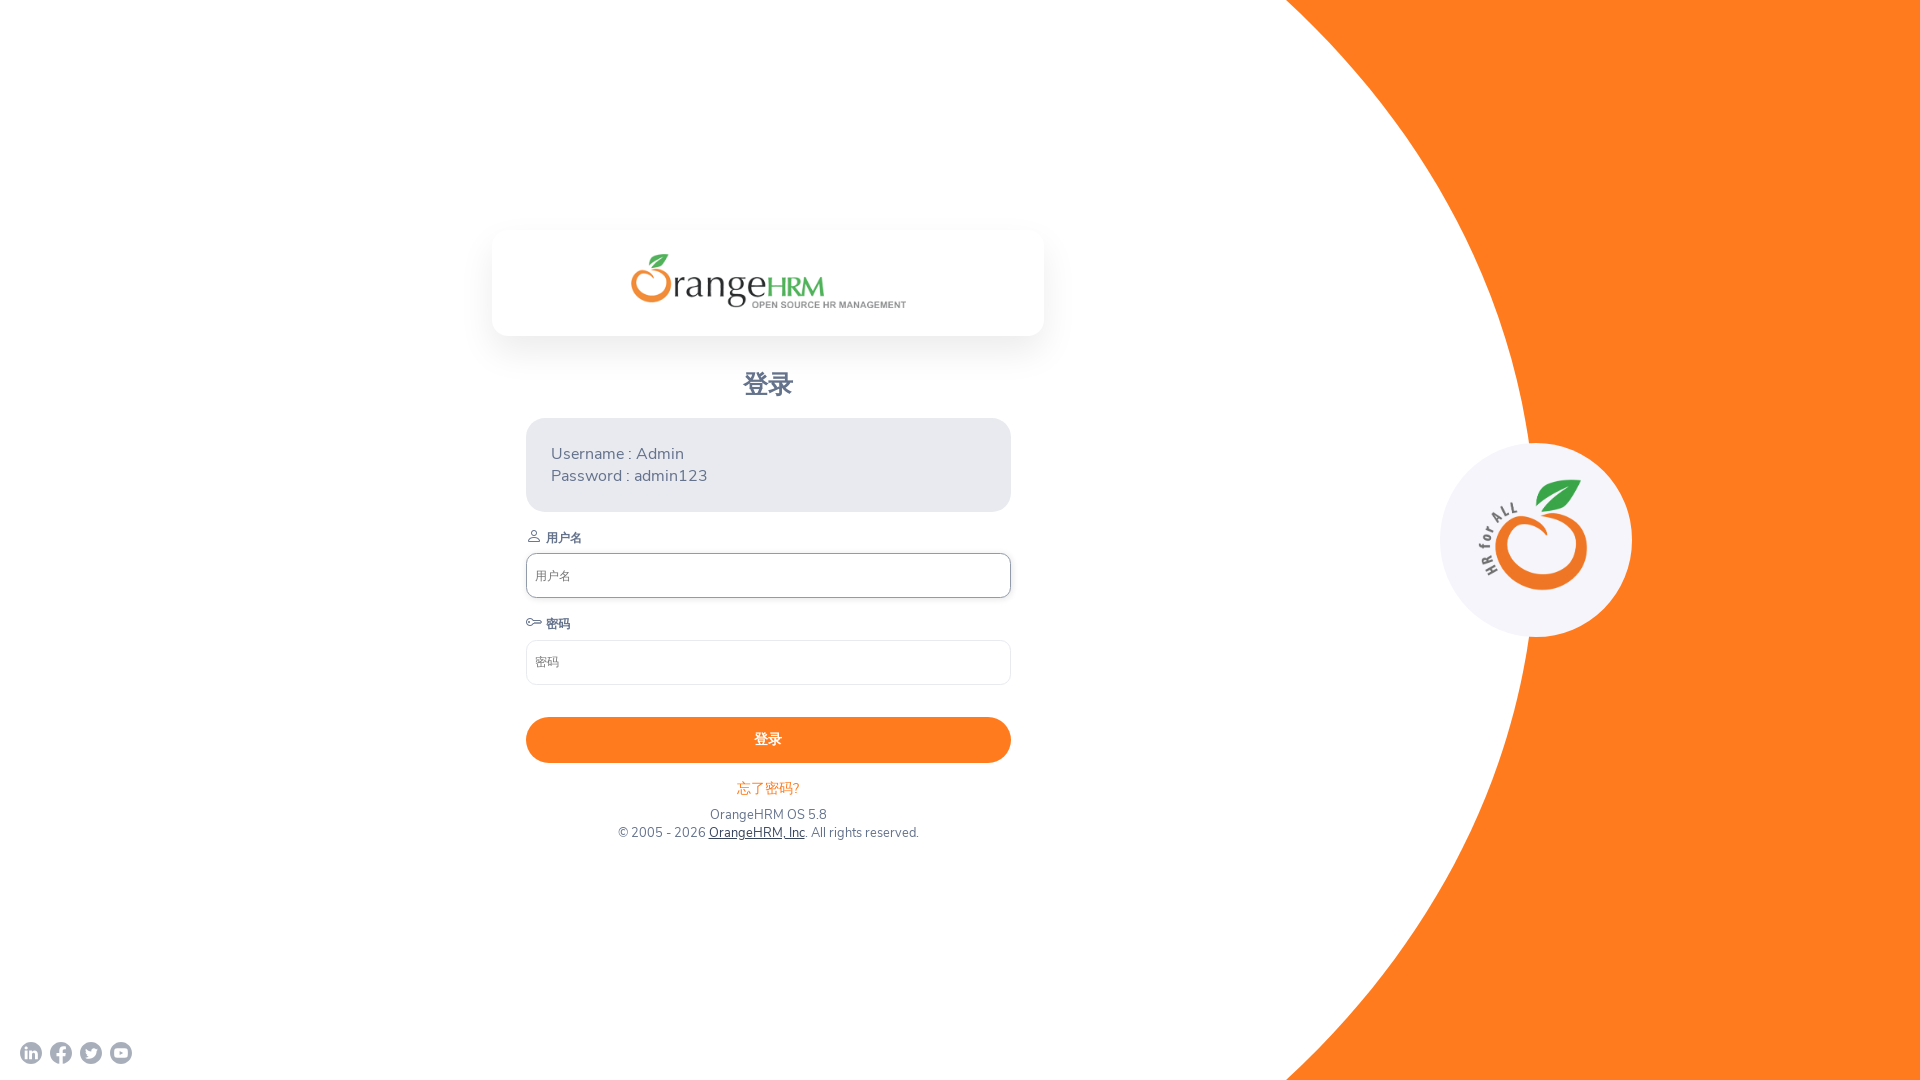

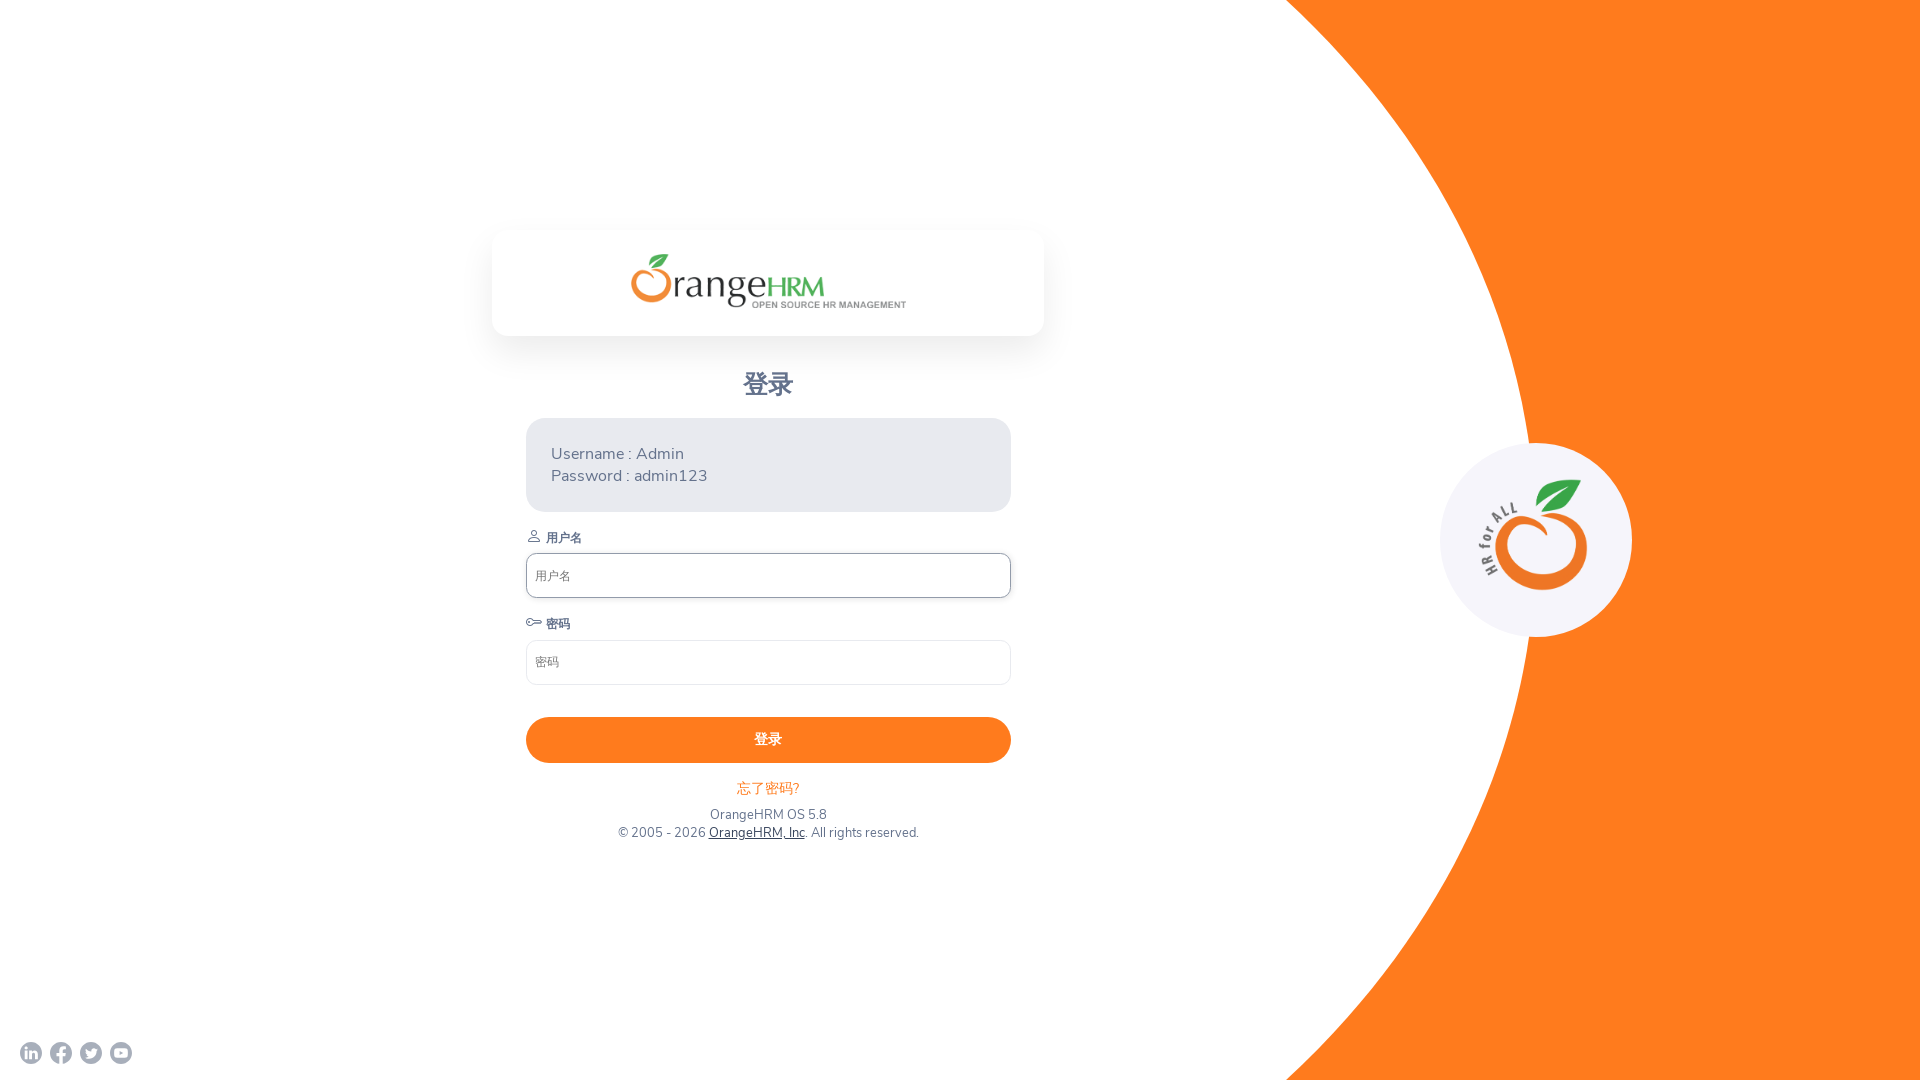